Tests multi-selection functionality by using Ctrl+Click to select multiple items in a jQuery UI selectable list

Starting URL: https://jqueryui.com/selectable/

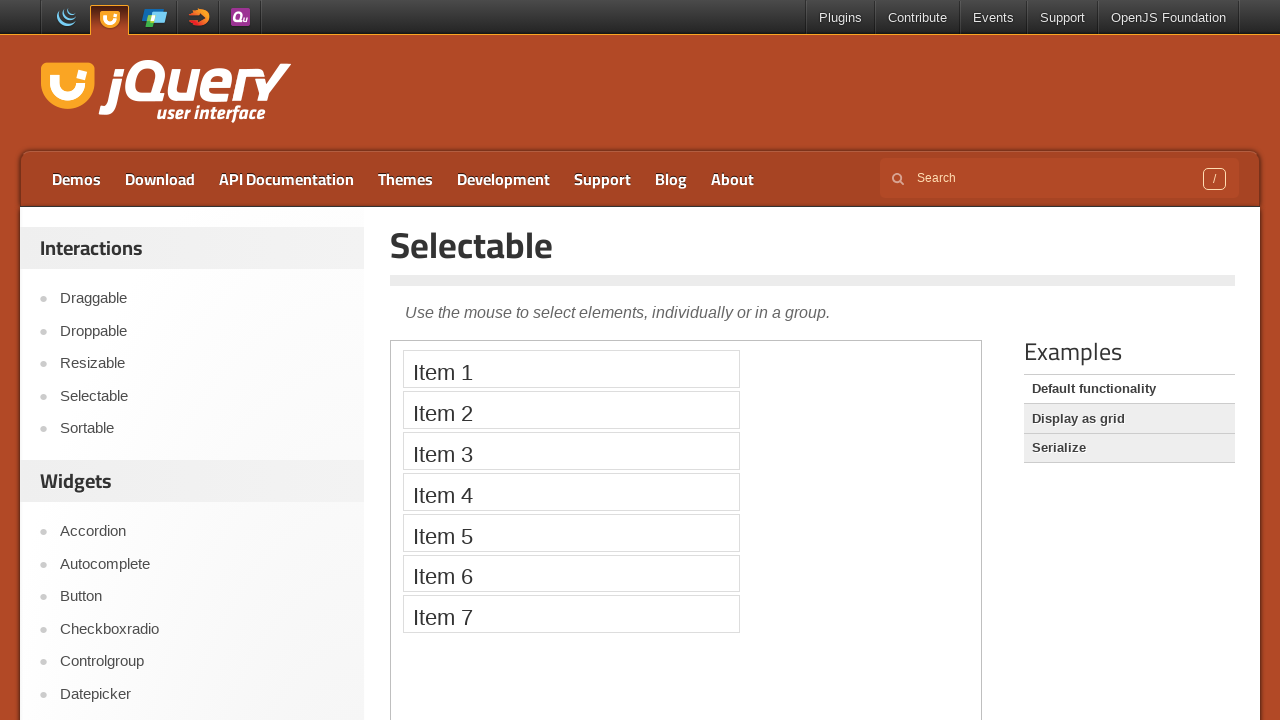

Located the iframe containing the selectable demo
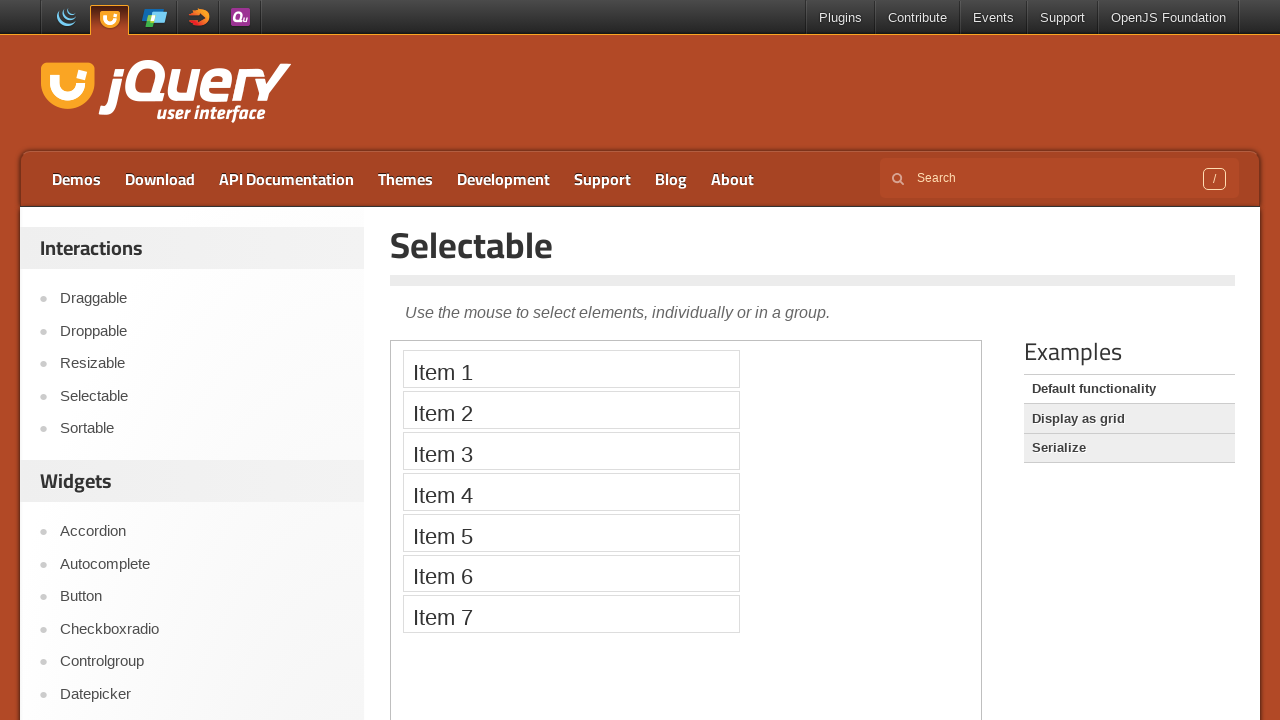

Located Item 1 element in the selectable list
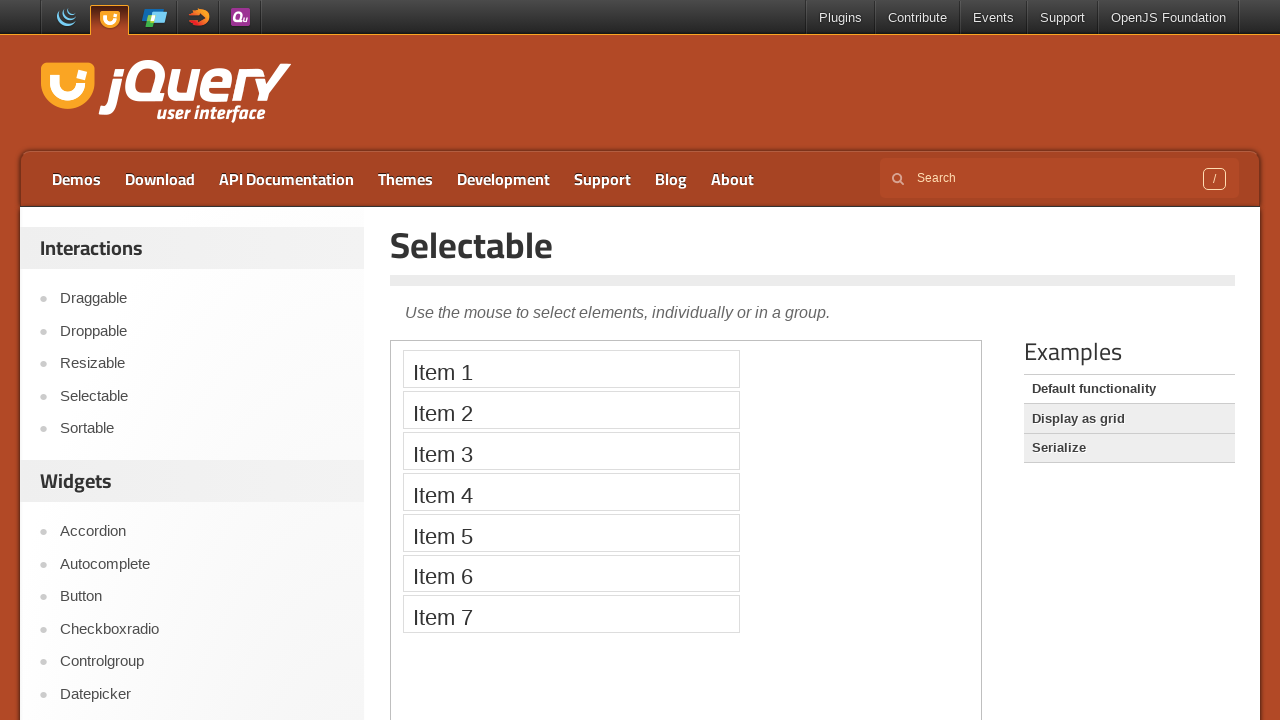

Located Item 3 element in the selectable list
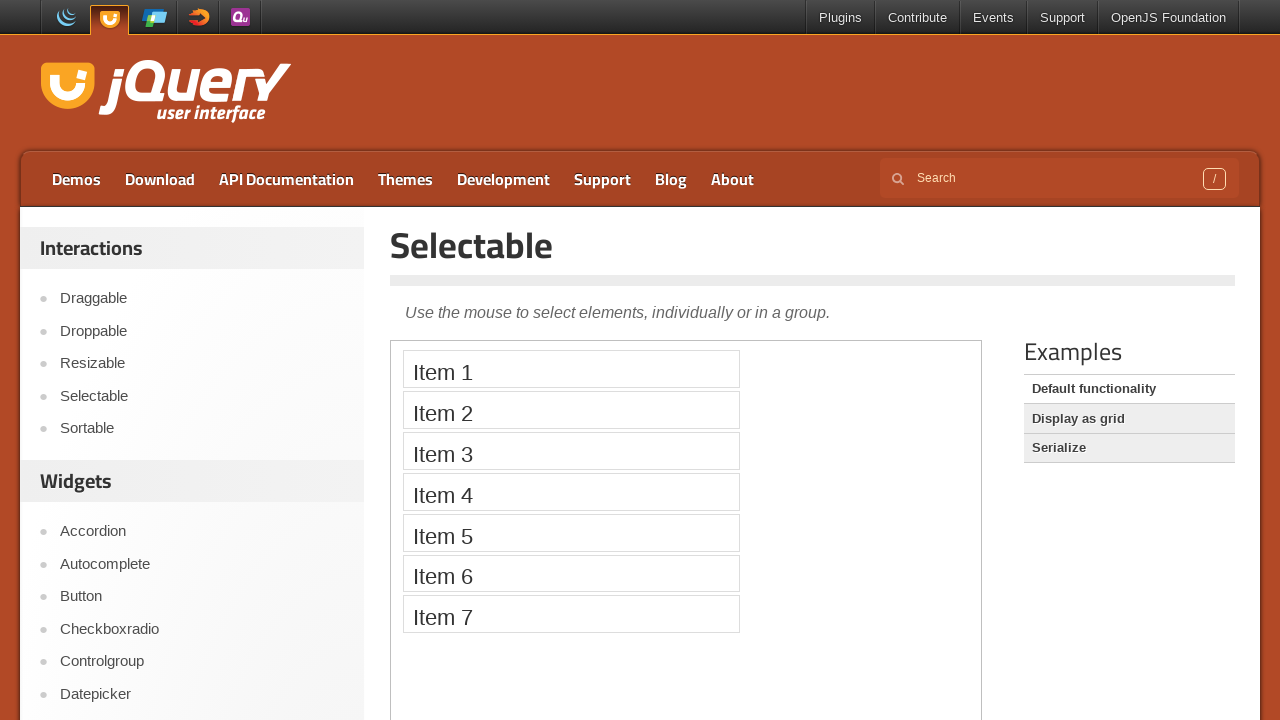

Ctrl+Clicked on Item 1 to select it at (571, 369) on iframe >> nth=0 >> internal:control=enter-frame >> xpath=//li[text()='Item 1']
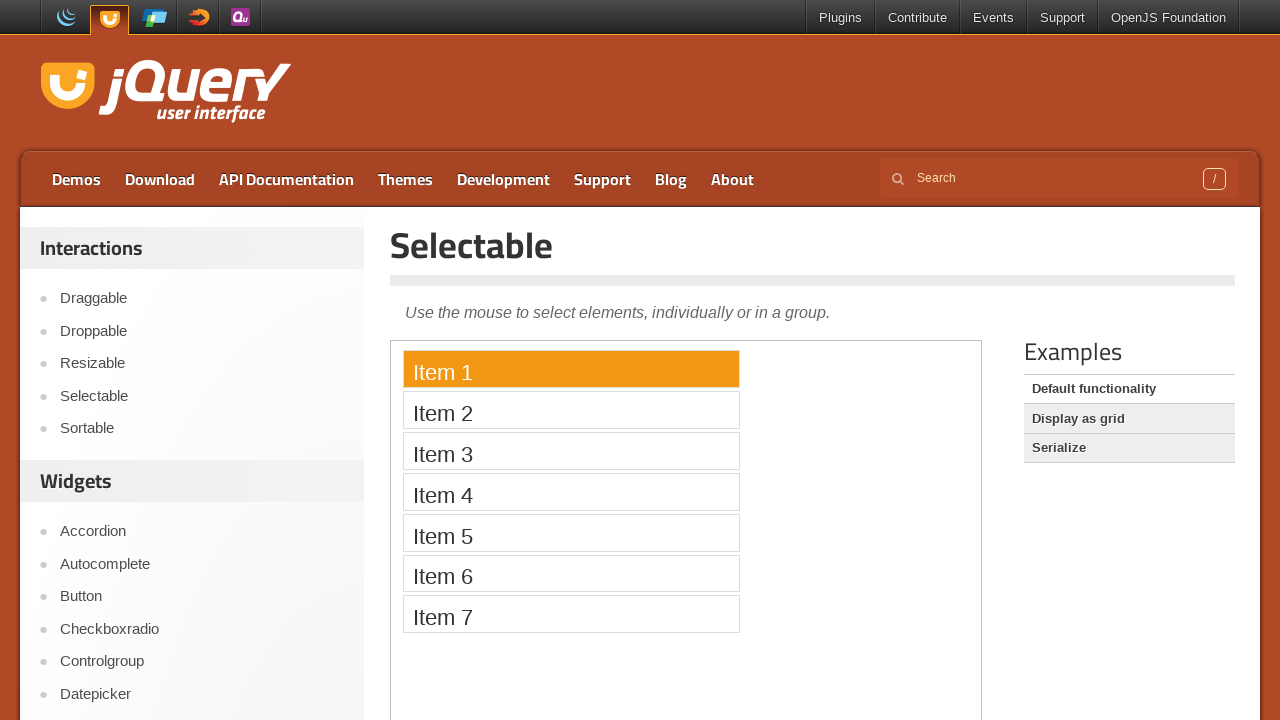

Ctrl+Clicked on Item 3 to add it to the selection at (571, 451) on iframe >> nth=0 >> internal:control=enter-frame >> xpath=//li[text()='Item 3']
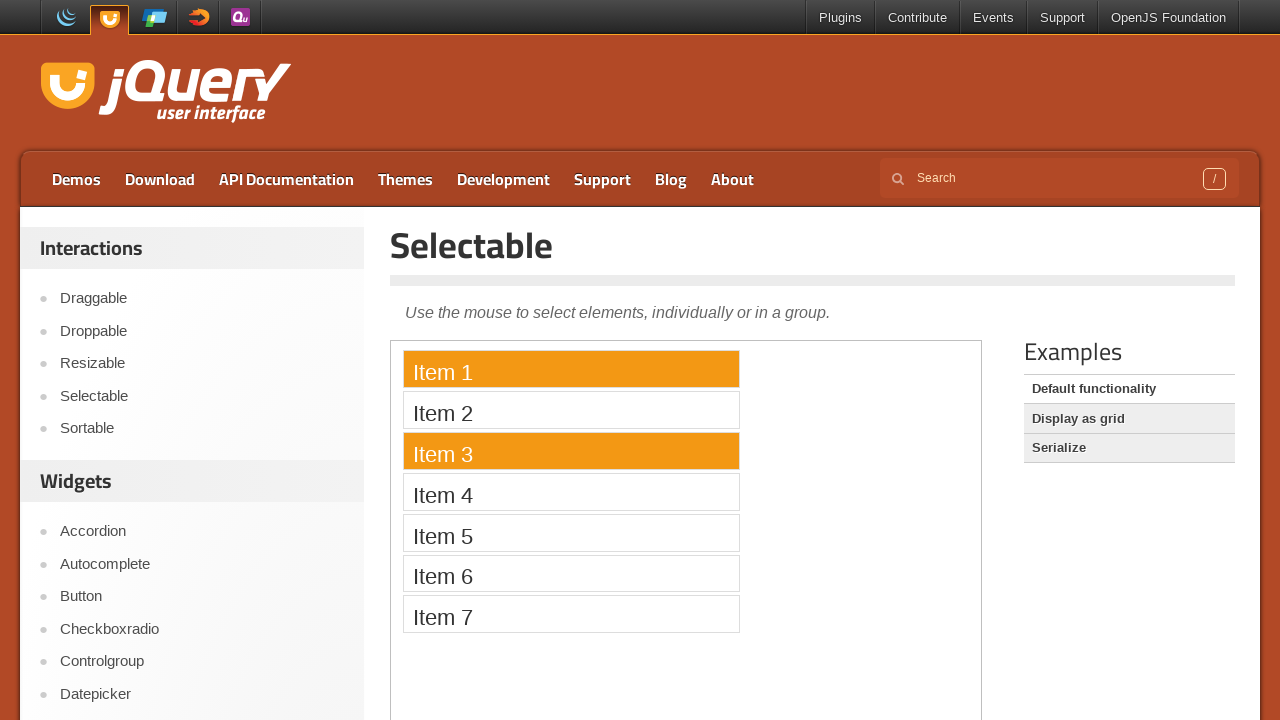

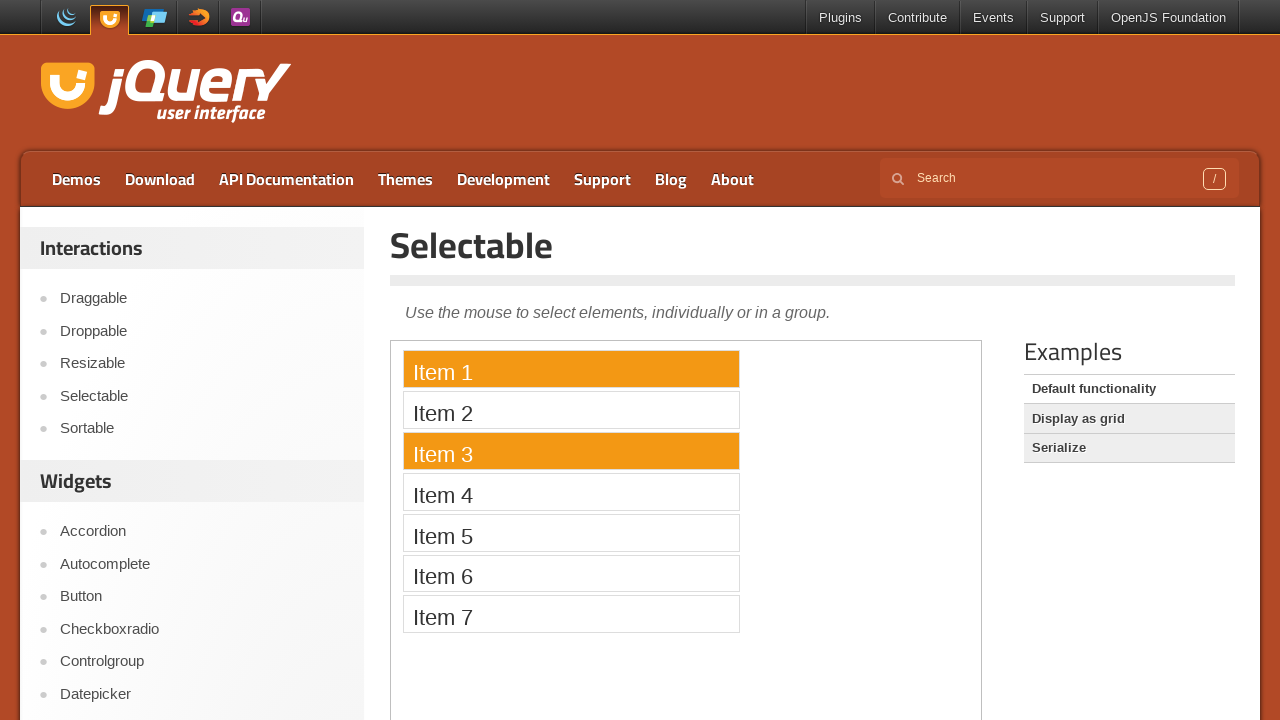